Tests a practice page by verifying the presence of a product table and its structure, including rows, headers, and specific row content.

Starting URL: http://qaclickacademy.com/practice.php

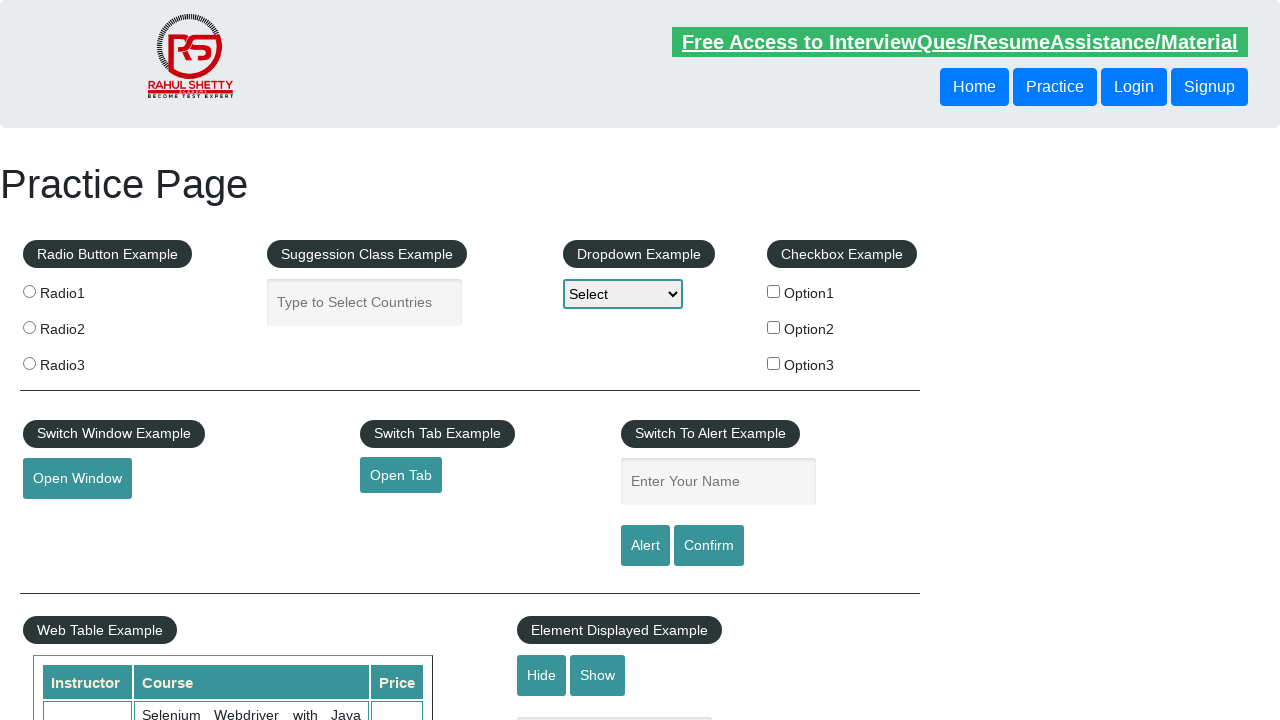

Product table is visible
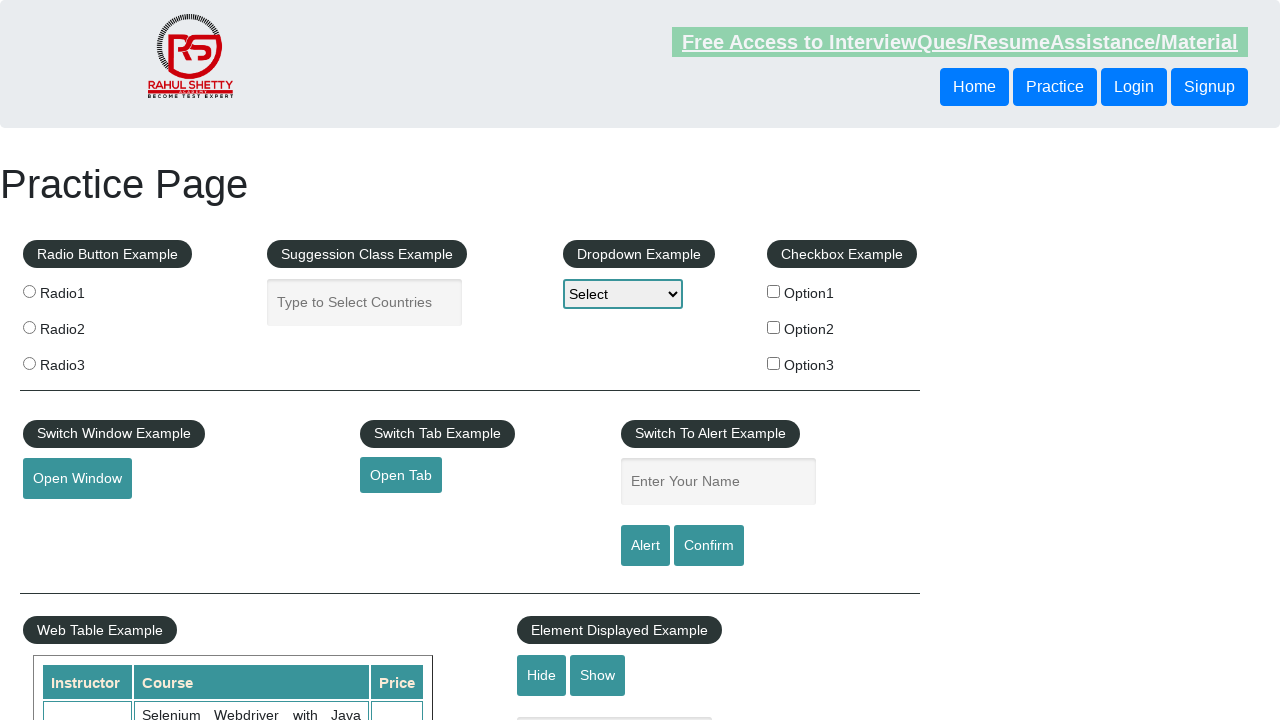

Table rows exist in the product table
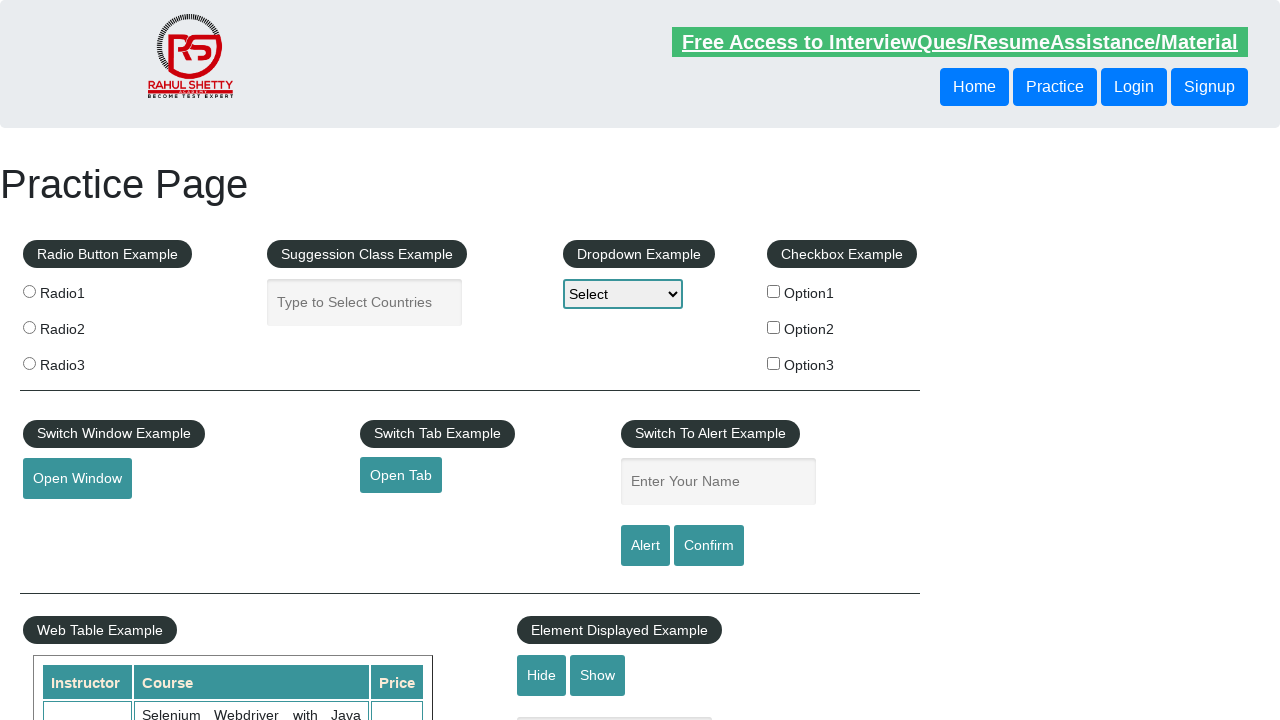

Table headers exist in the product table
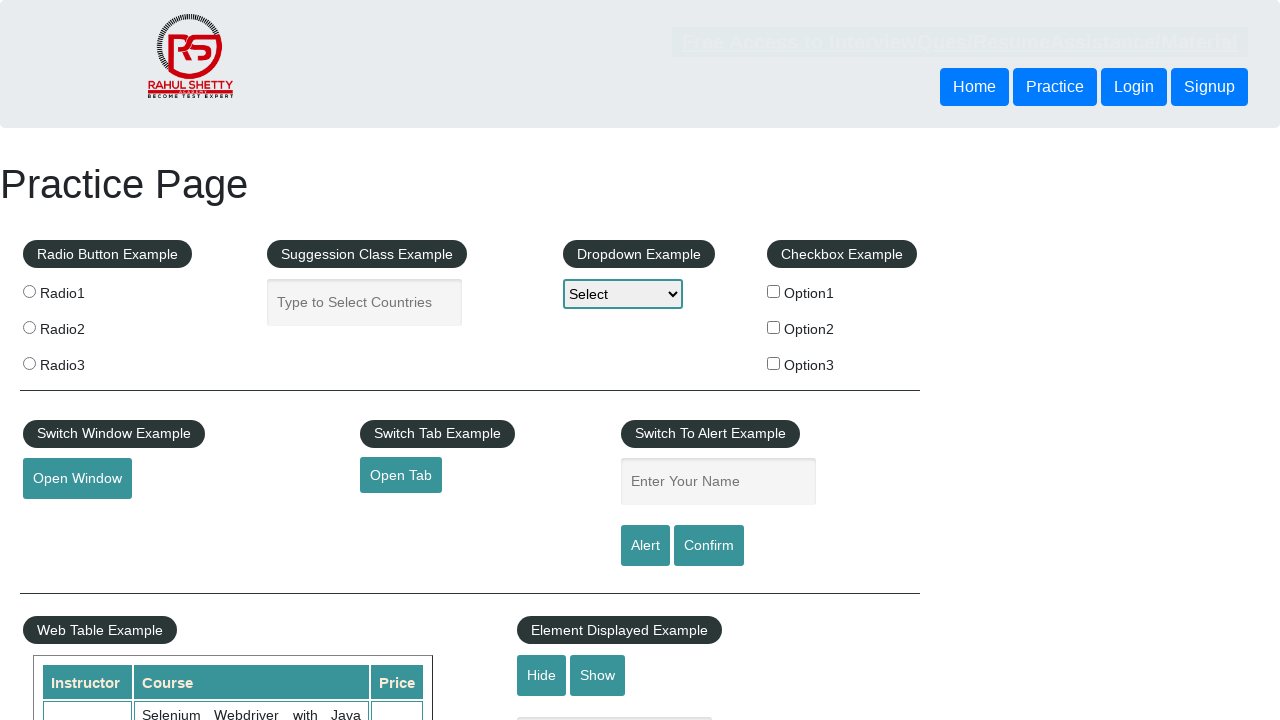

Third row is present and visible in the product table
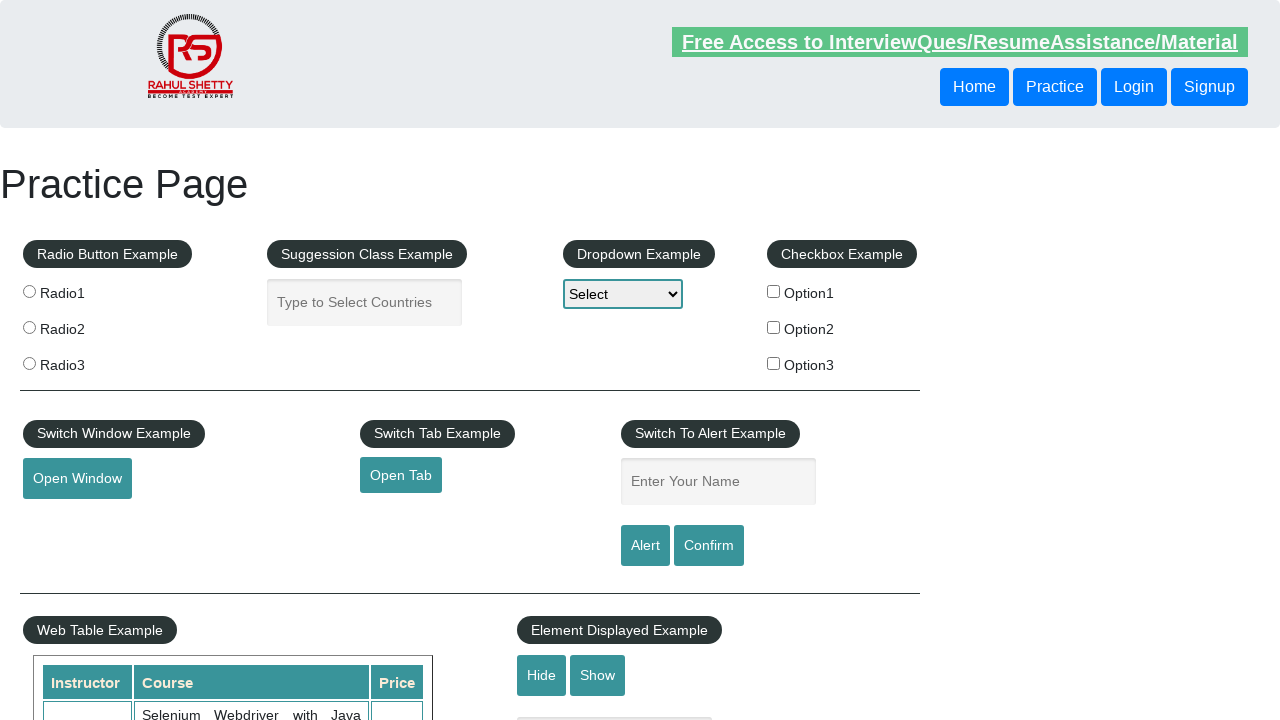

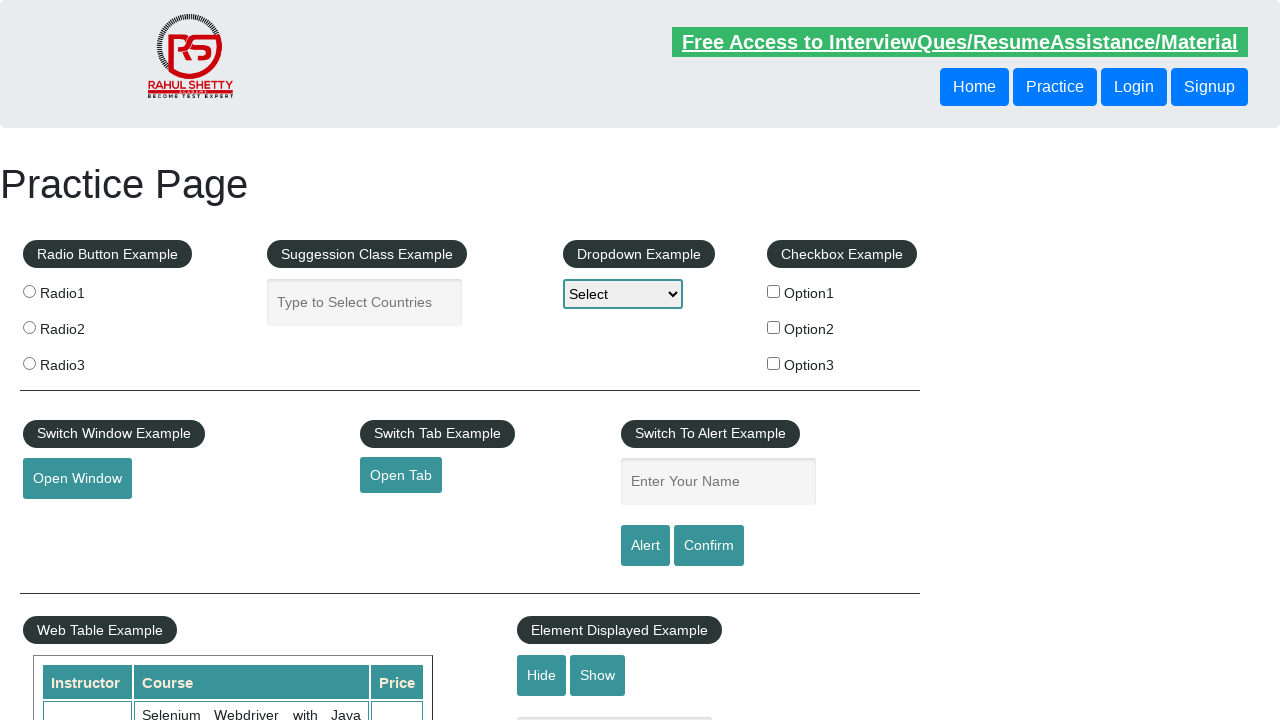